Tests navigation on Hacker News by clicking the first article link on the "newest" page and verifying that the browser successfully navigates to the linked article.

Starting URL: https://news.ycombinator.com/newest

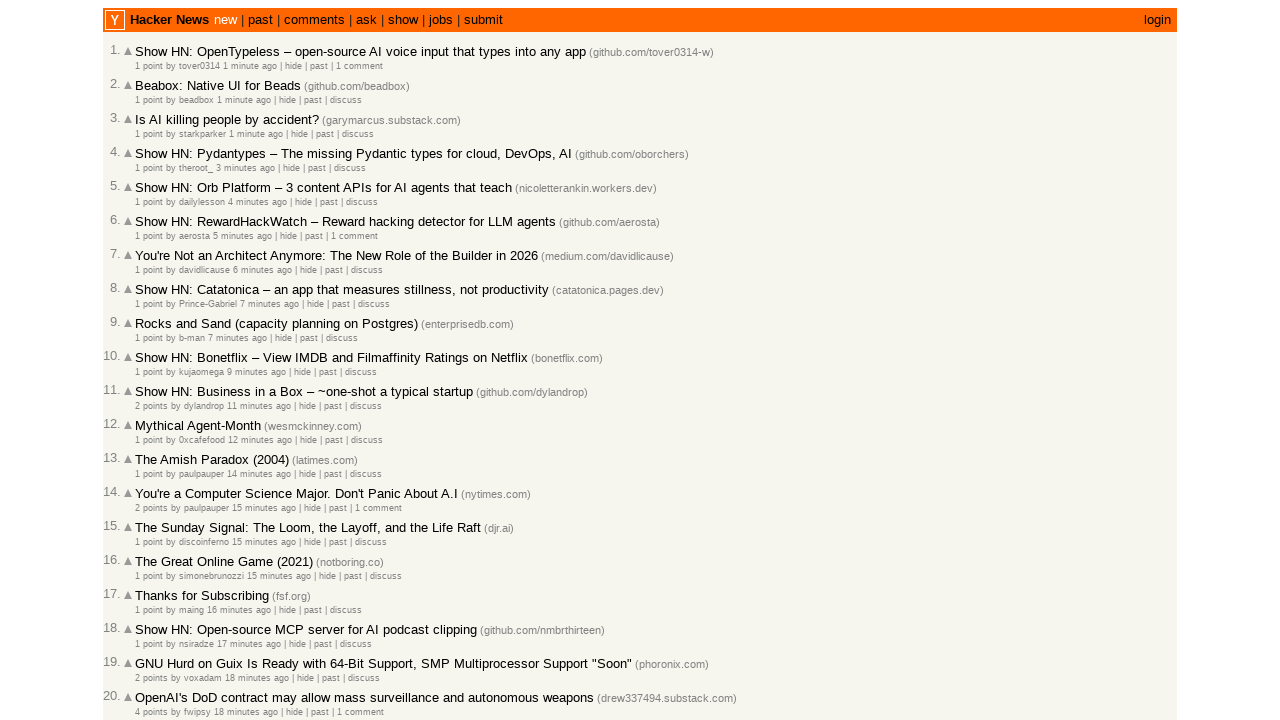

Waited for first article link to be visible on newest page
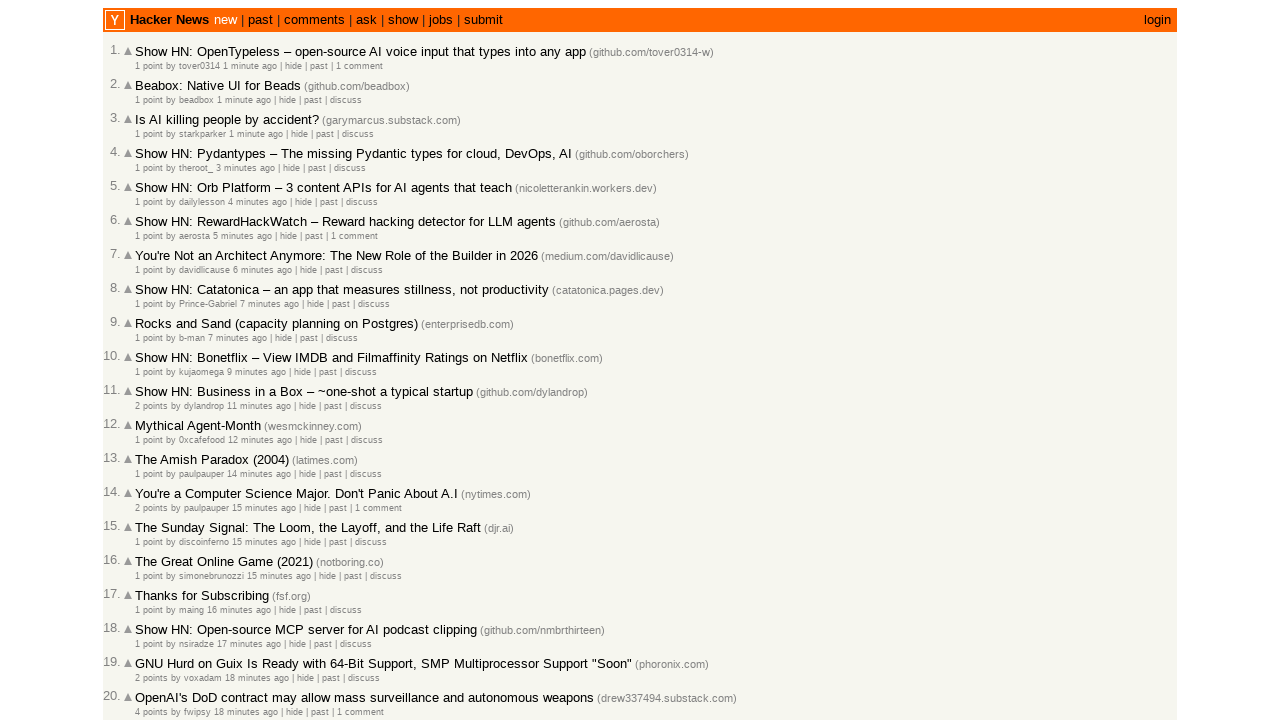

Located the first article link element
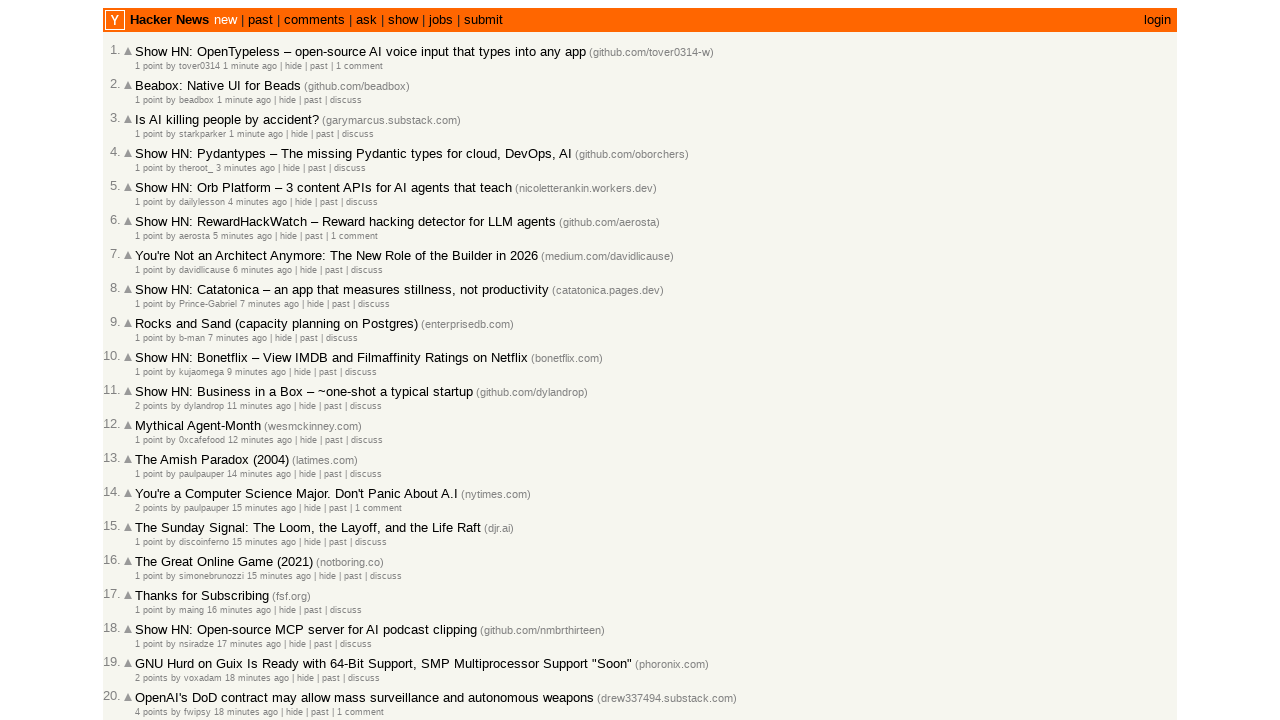

Retrieved href attribute from first article link: https://github.com/tover0314-w/opentypeless
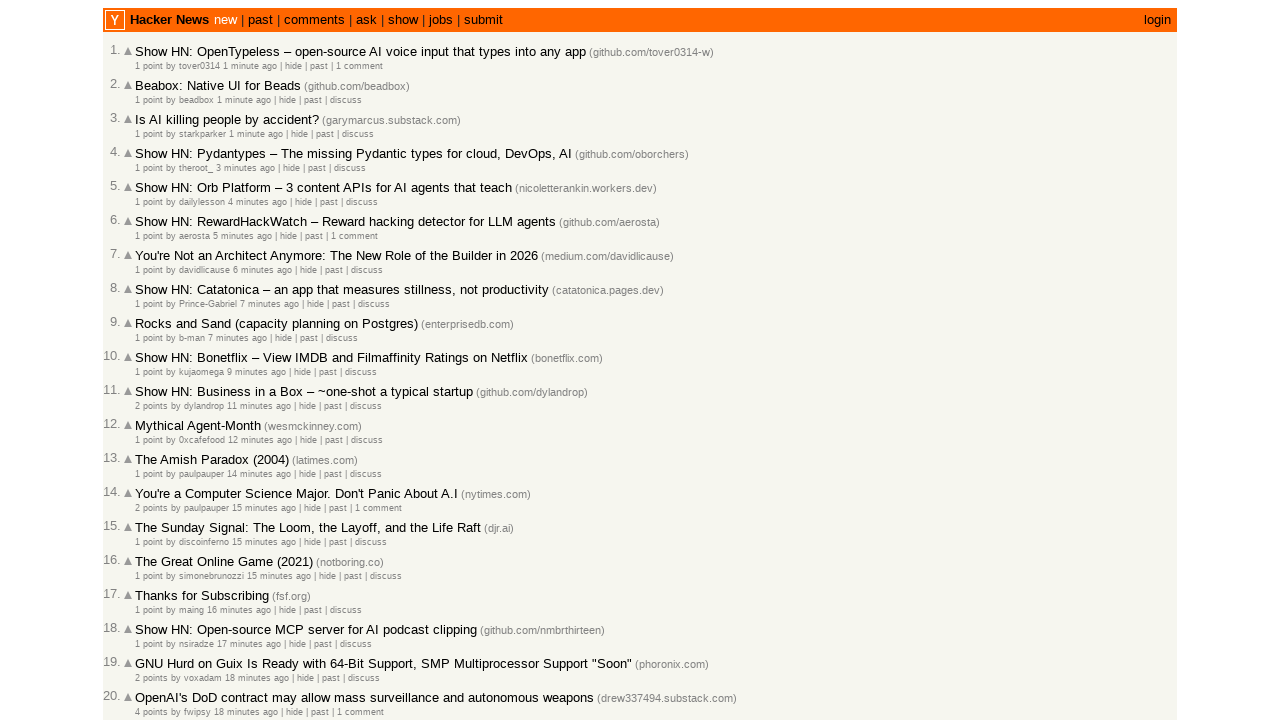

Clicked the first article link at (360, 52) on .athing .titleline a >> nth=0
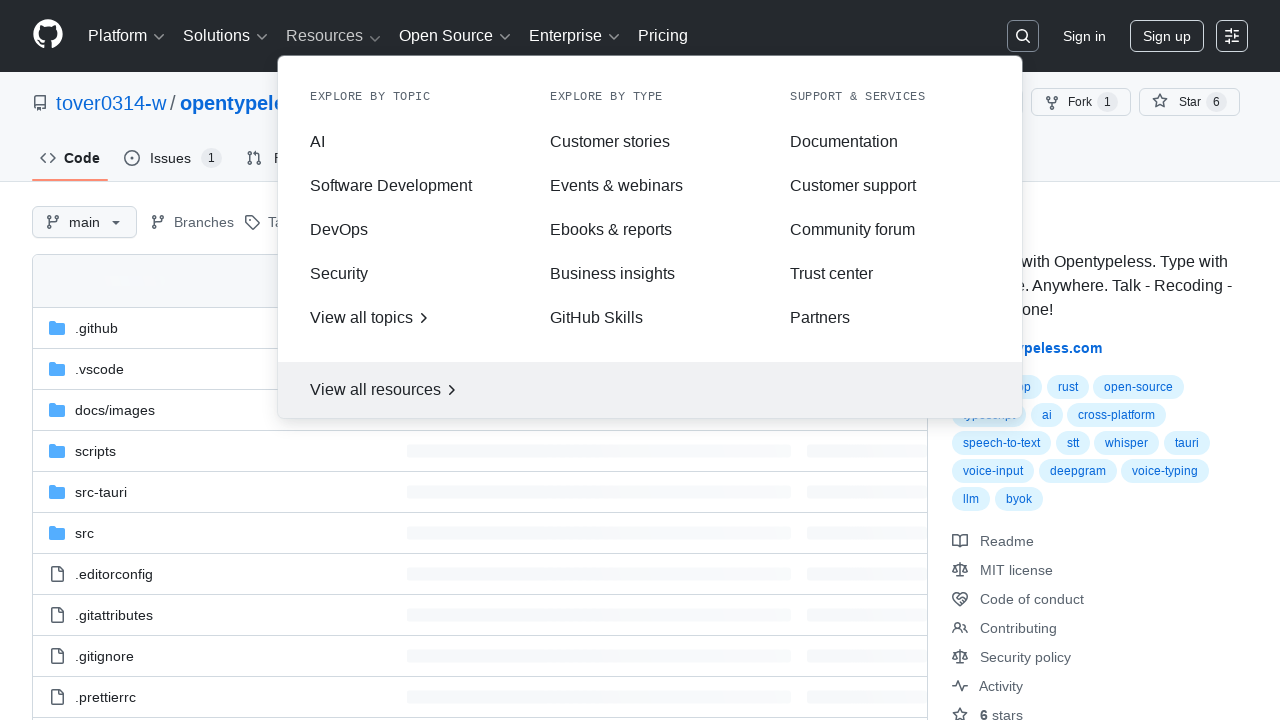

Waited for page to load after navigation (domcontentloaded)
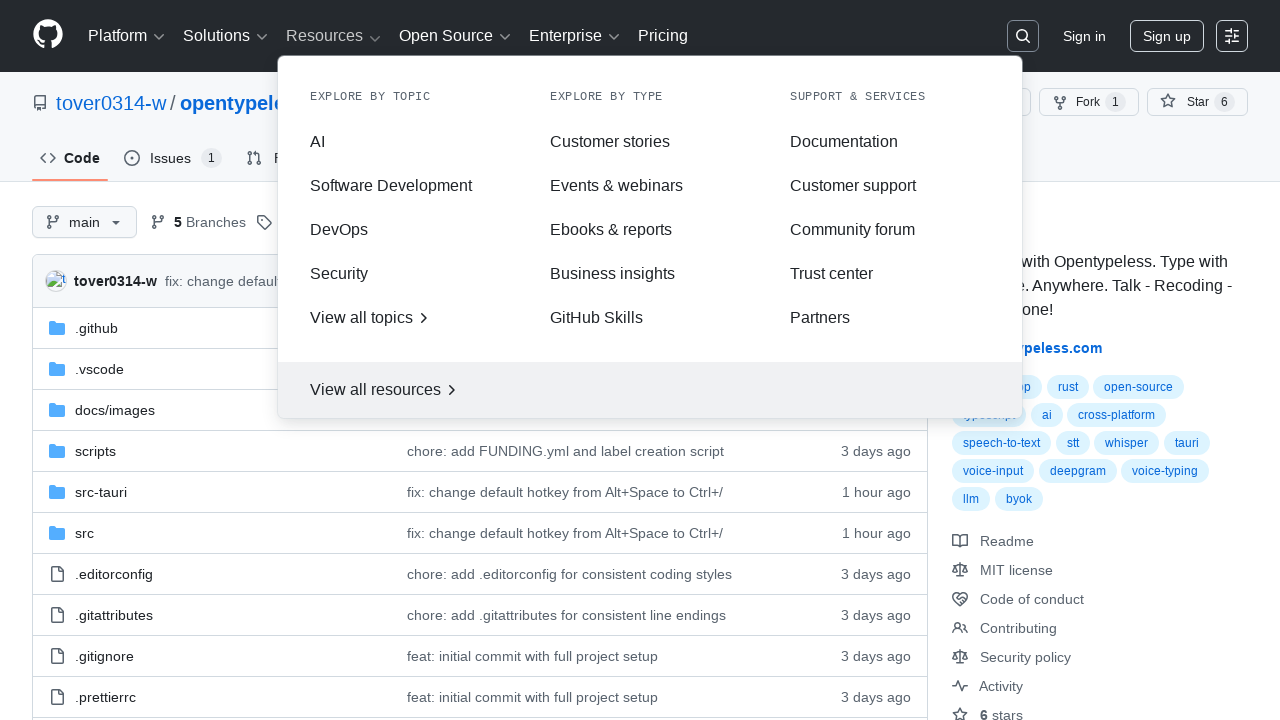

Retrieved current URL after navigation: https://github.com/tover0314-w/opentypeless
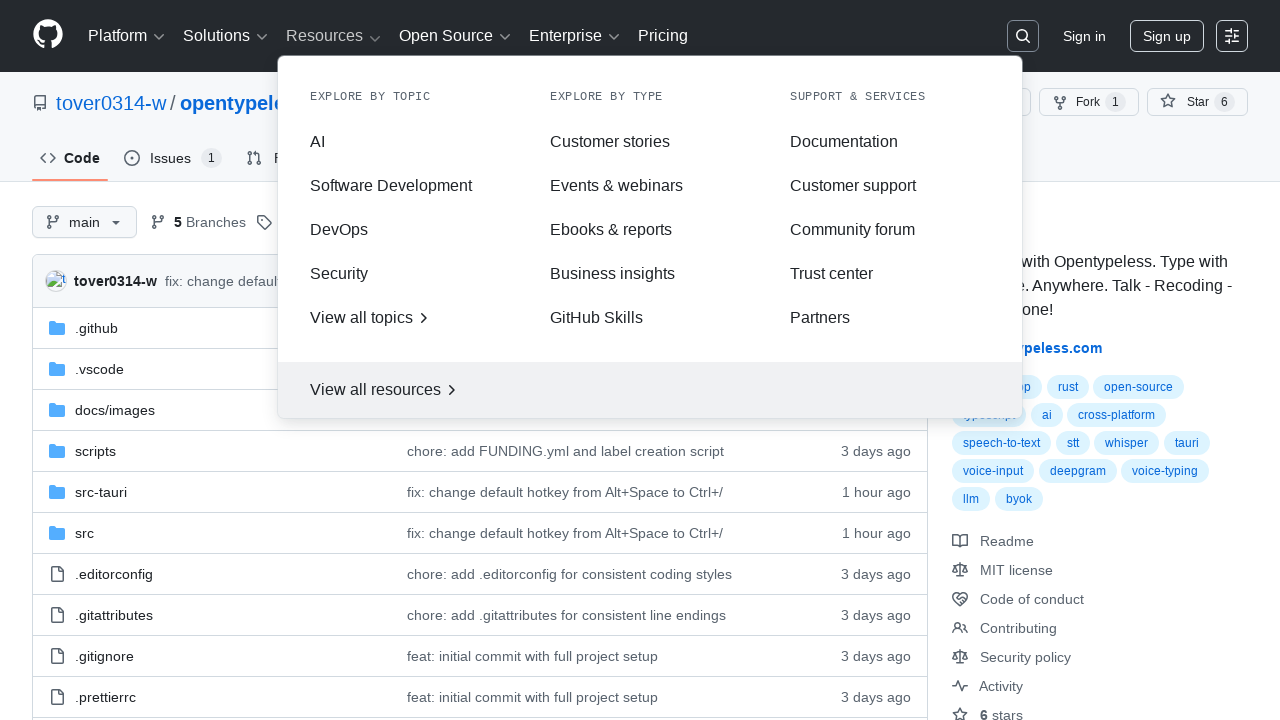

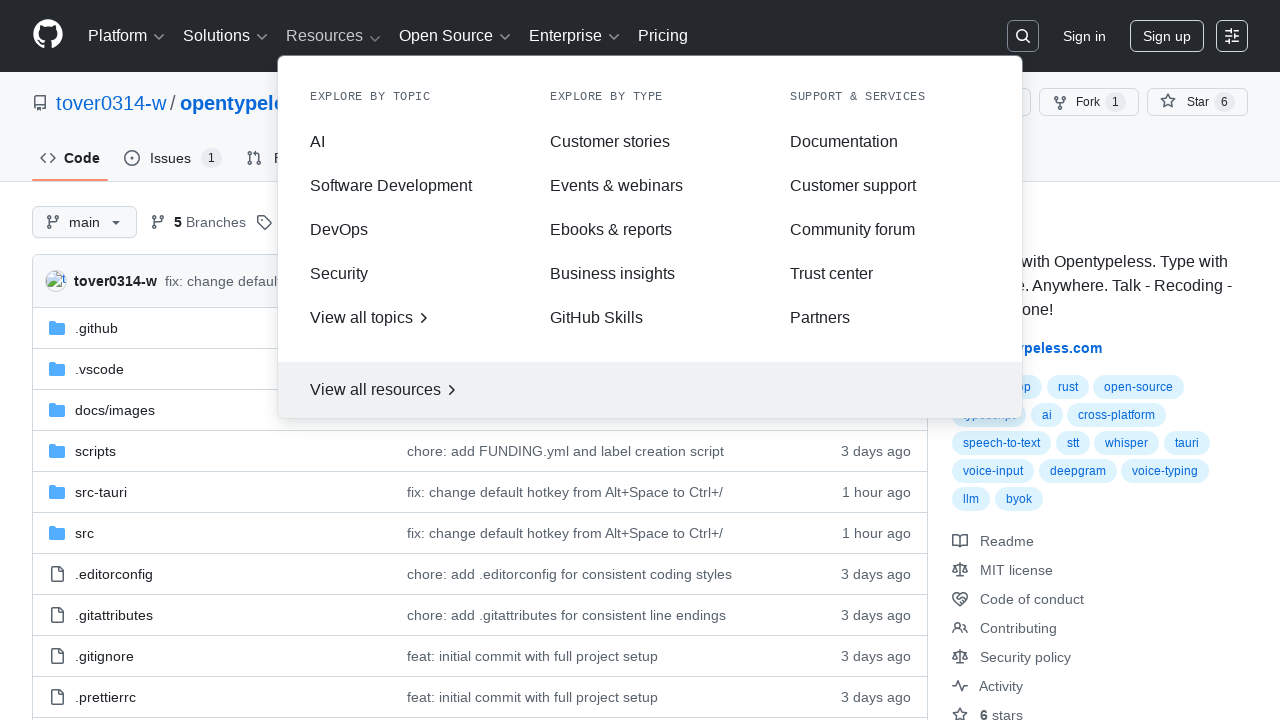